Tests file upload functionality on LambdaTest's Selenium playground by uploading a file and verifying the filename is correctly displayed after upload.

Starting URL: https://www.lambdatest.com/selenium-playground/upload-file-demo

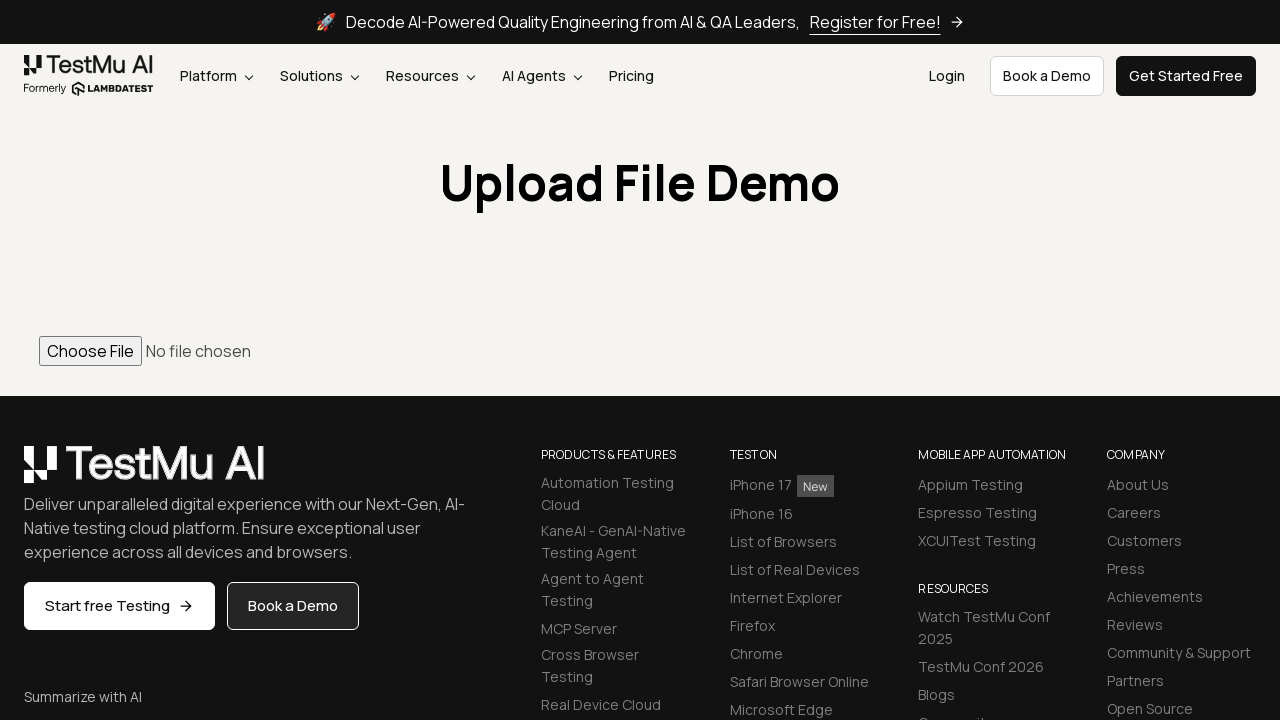

Created temporary test PNG file for upload
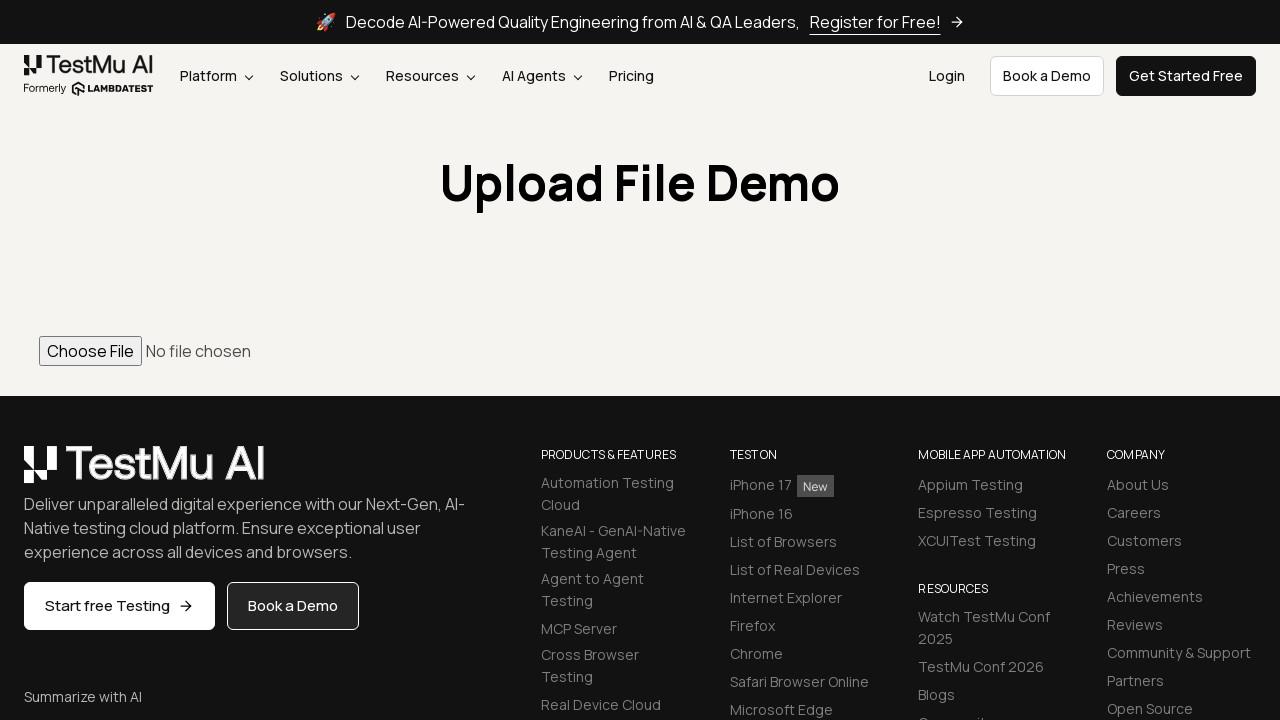

Selected file 'test_upload_file_2024.png' for upload using file input
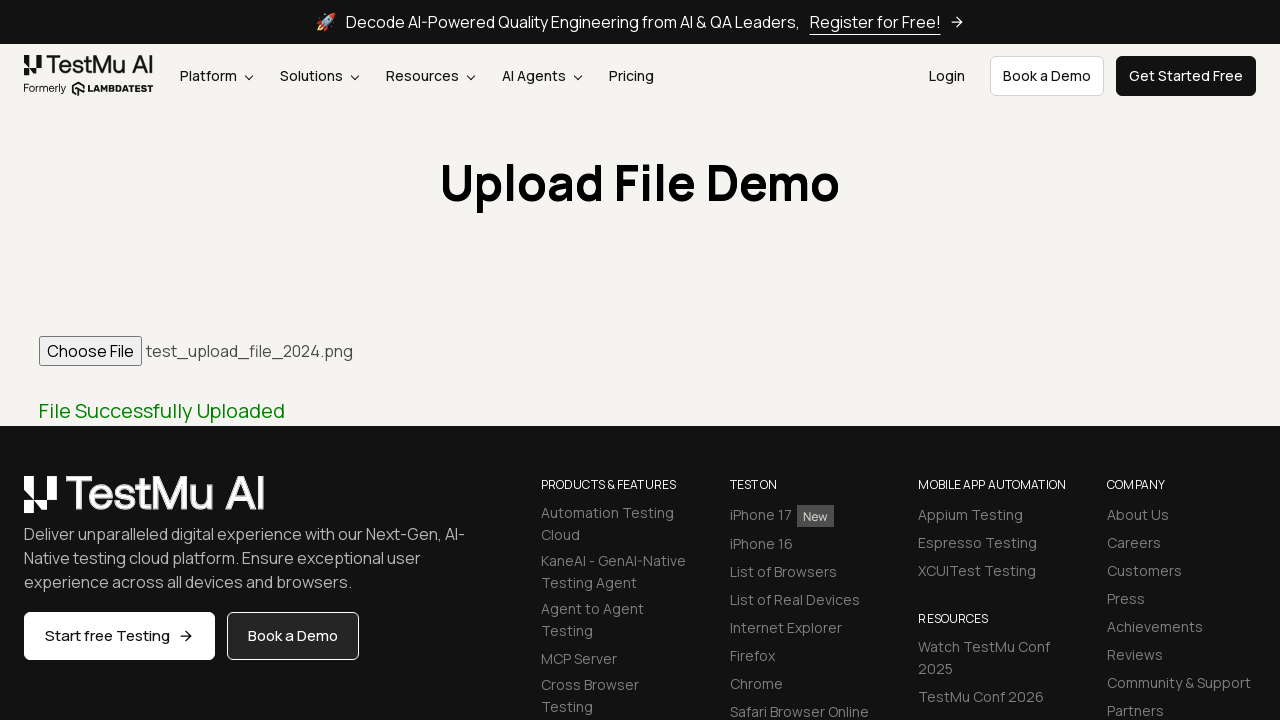

Waited 1 second for upload processing to complete
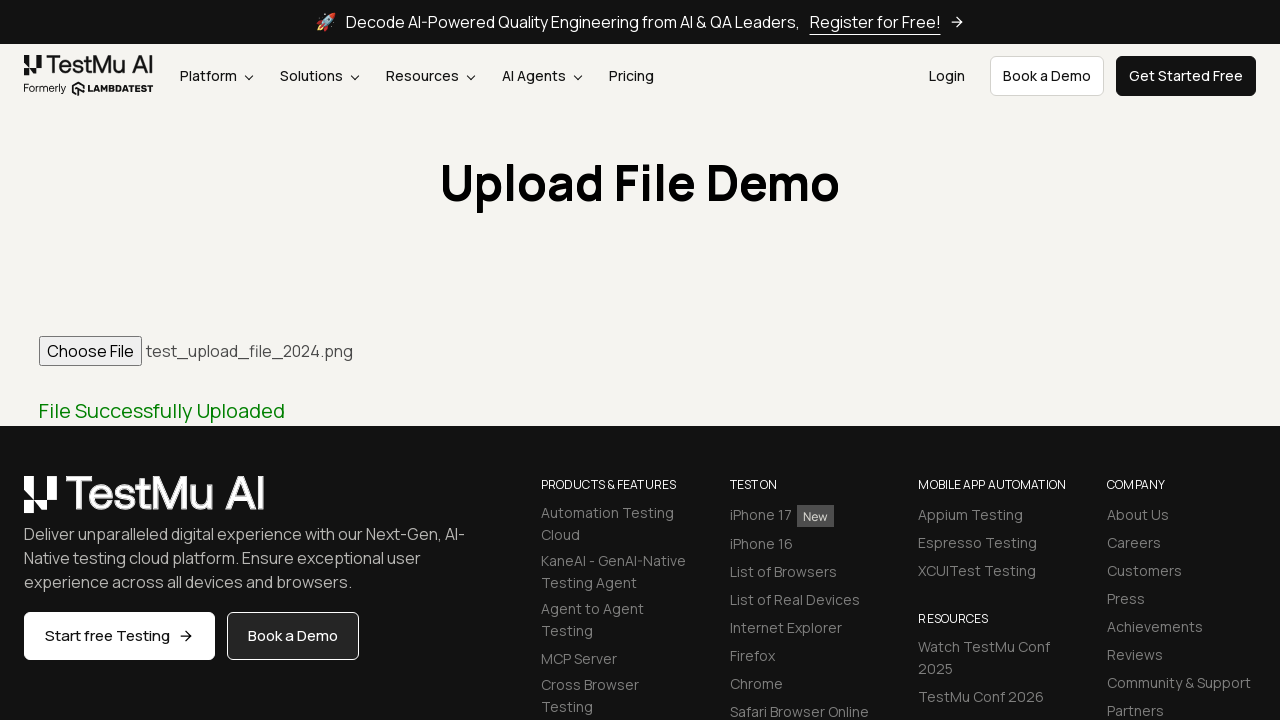

Verified that filename 'test_upload_file_2024.png' is correctly displayed in the input field
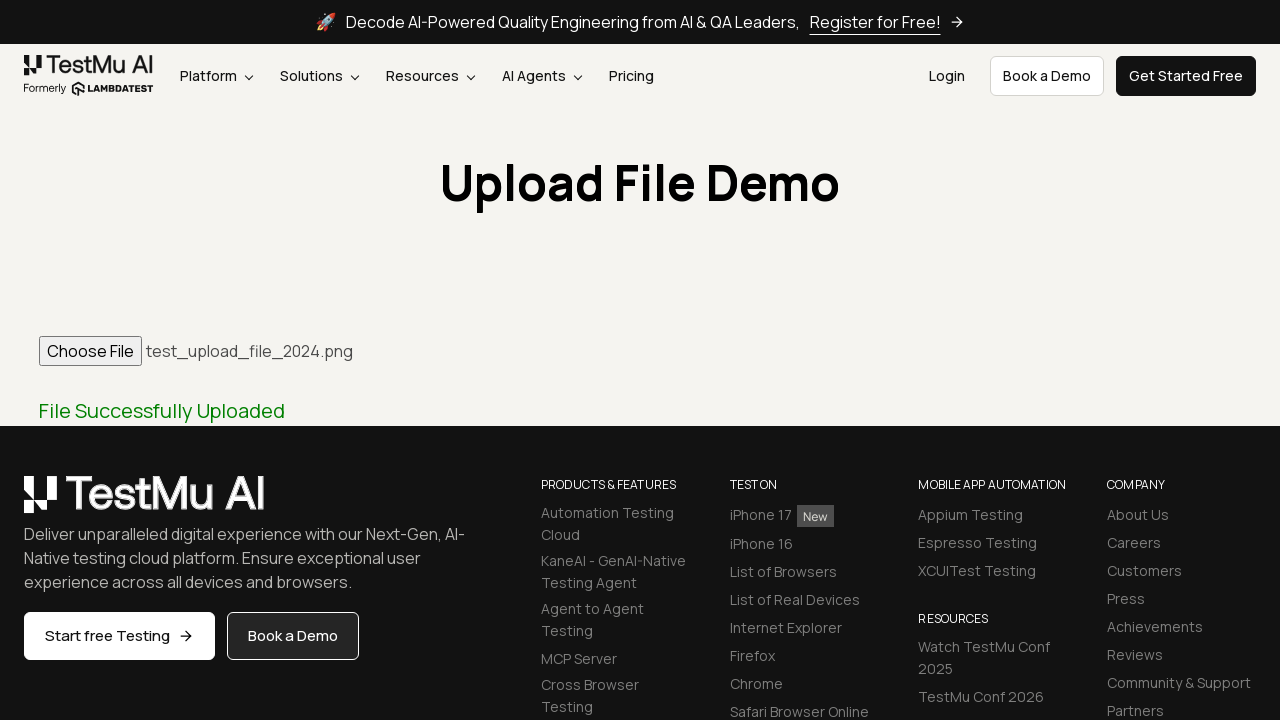

Cleaned up temporary test file
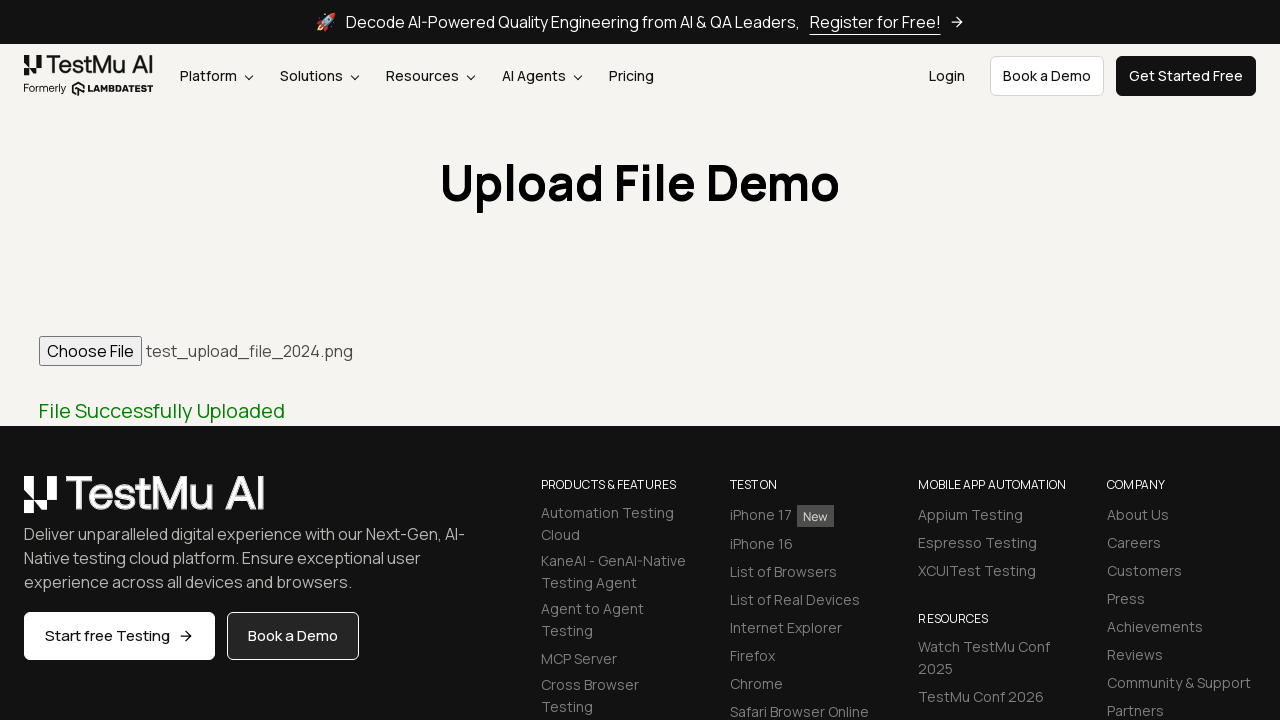

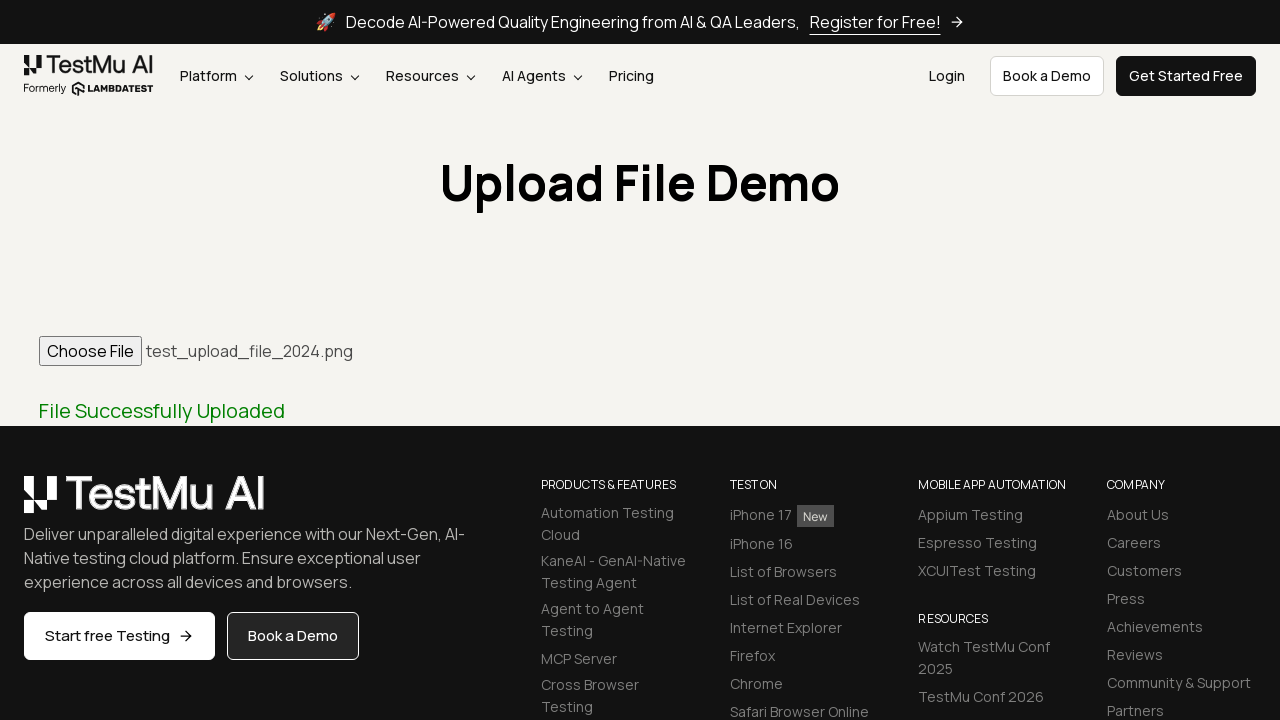